Navigates to Rahul Shetty Academy client page and verifies the page loads successfully

Starting URL: https://rahulshettyacademy.com/client

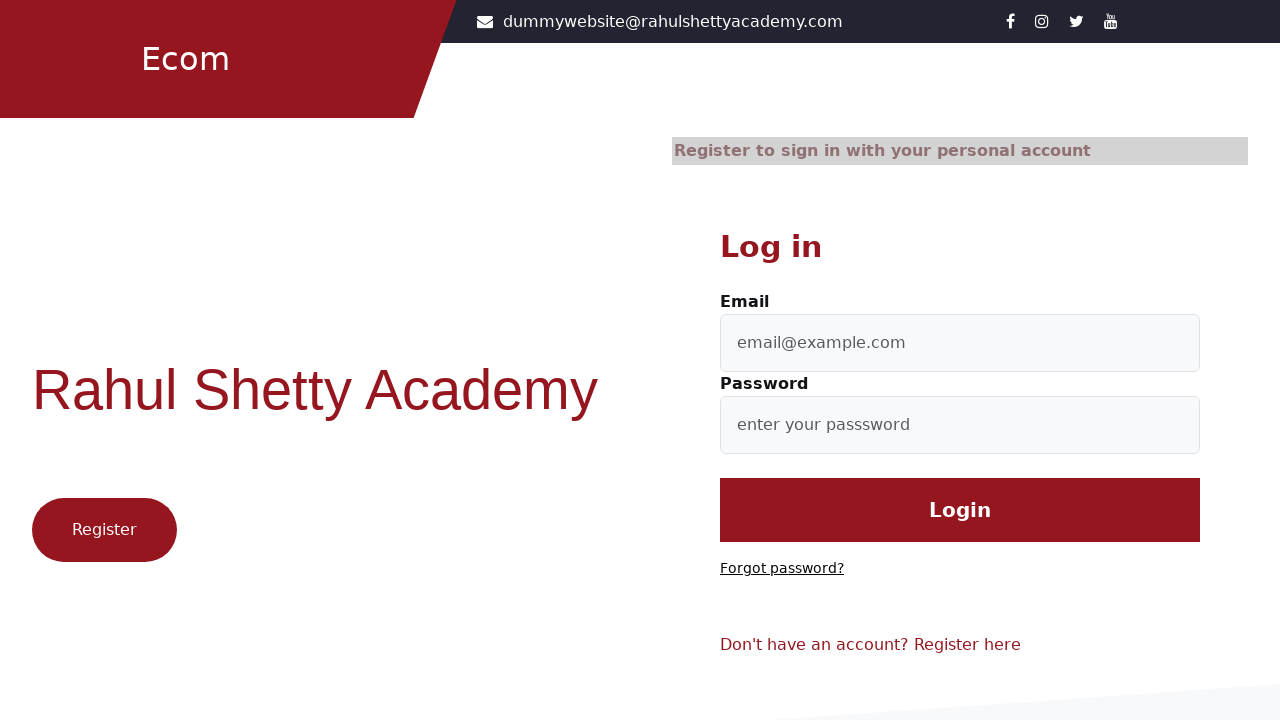

Navigated to Rahul Shetty Academy client page
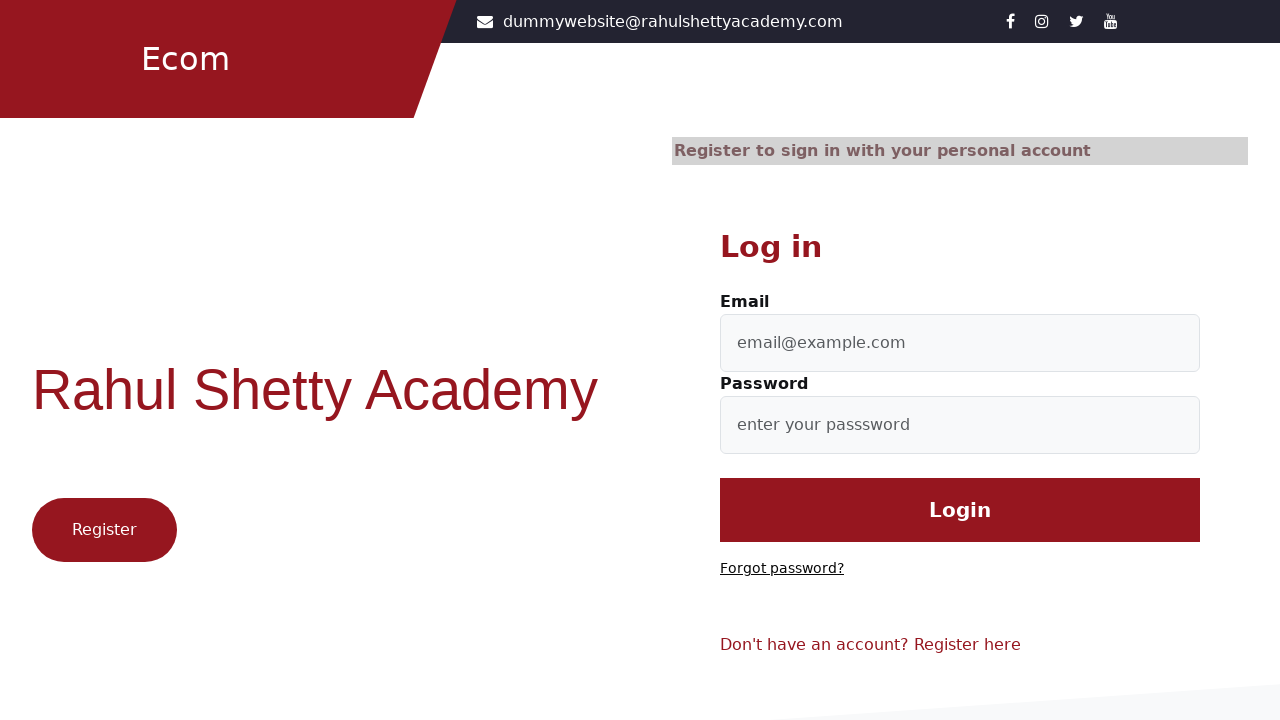

Page DOM content fully loaded
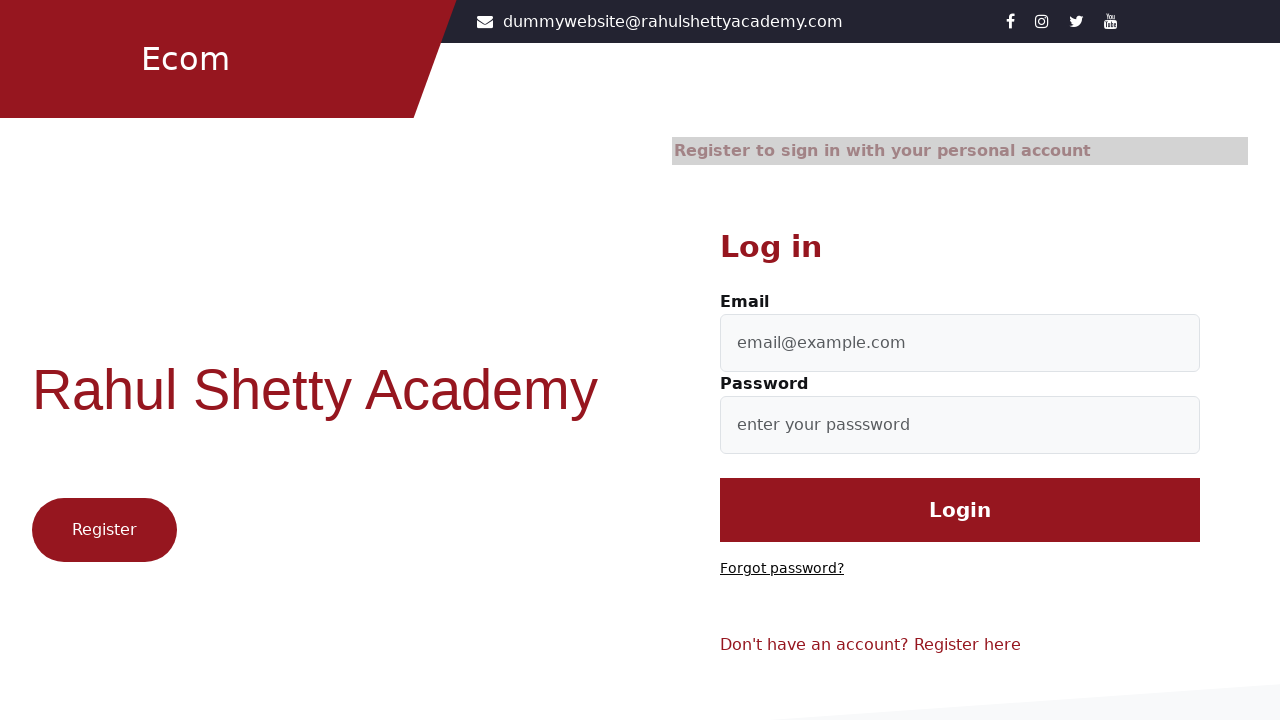

Body element is present - page loaded successfully
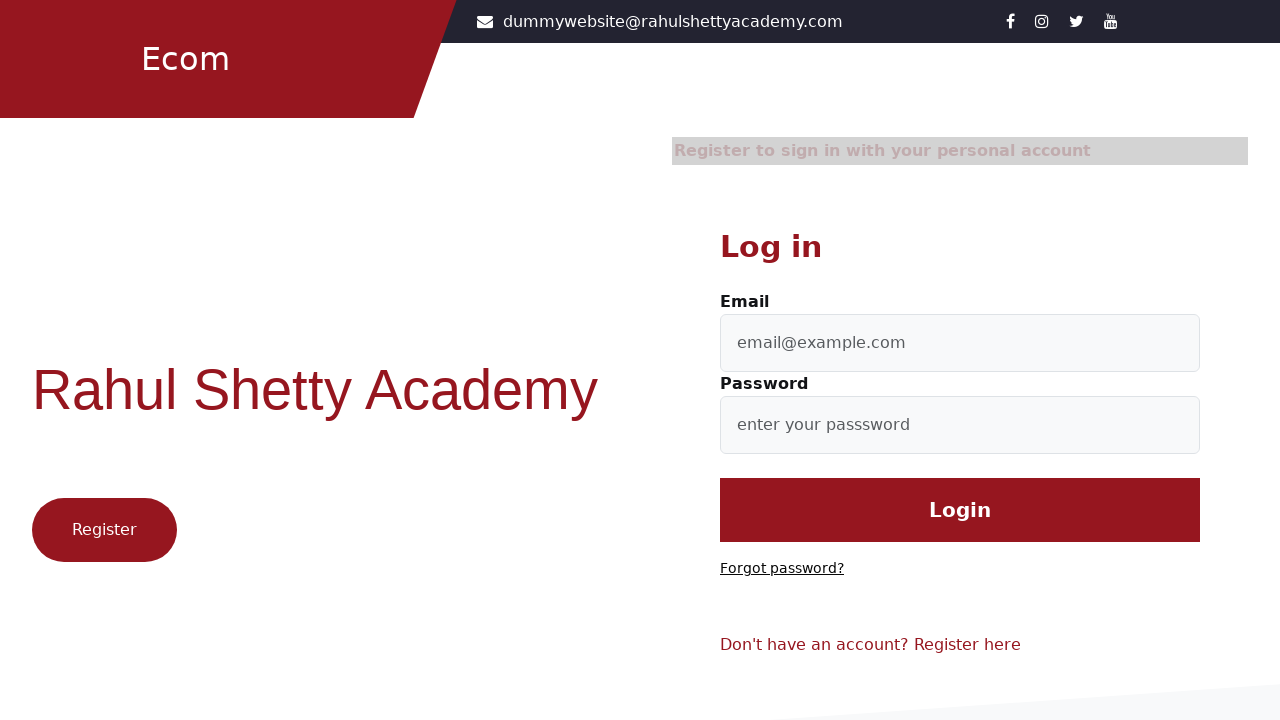

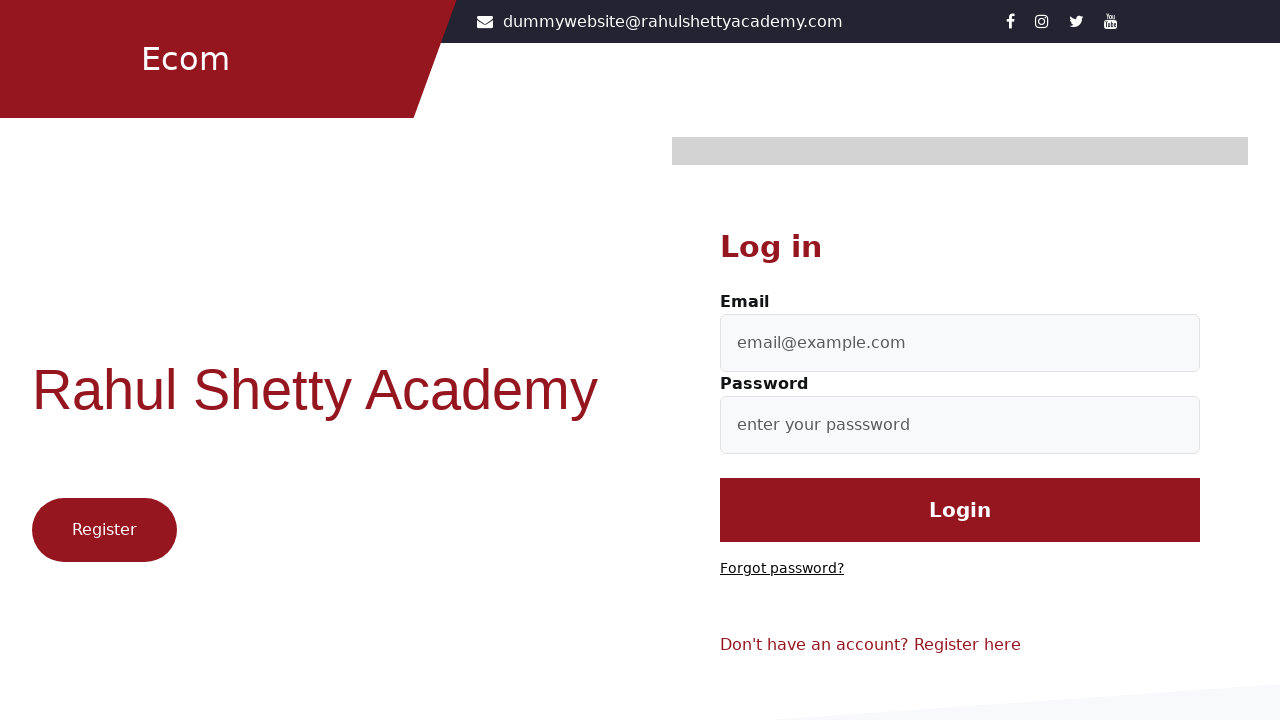